Tests drag and drop functionality by clicking and holding an element, moving it to a drop zone, and releasing it

Starting URL: https://testkru.com/Interactions/DragAndDrop

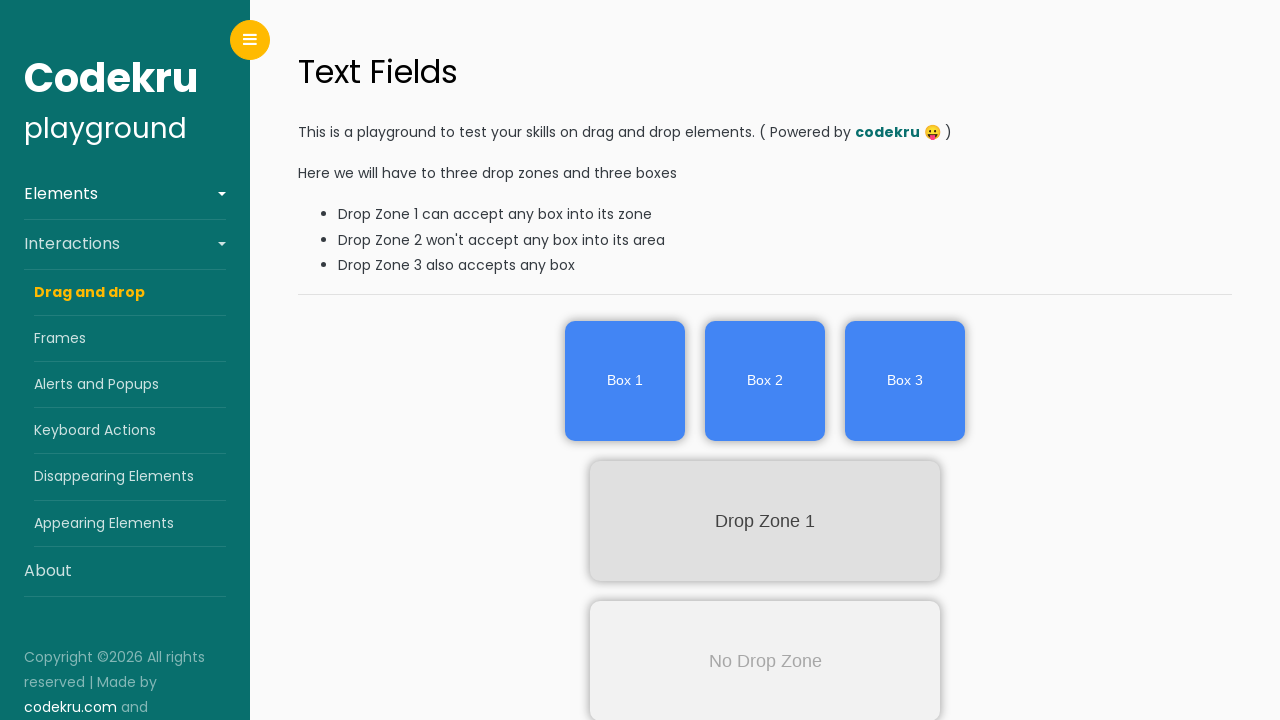

Waited for draggable element #box1 to be available
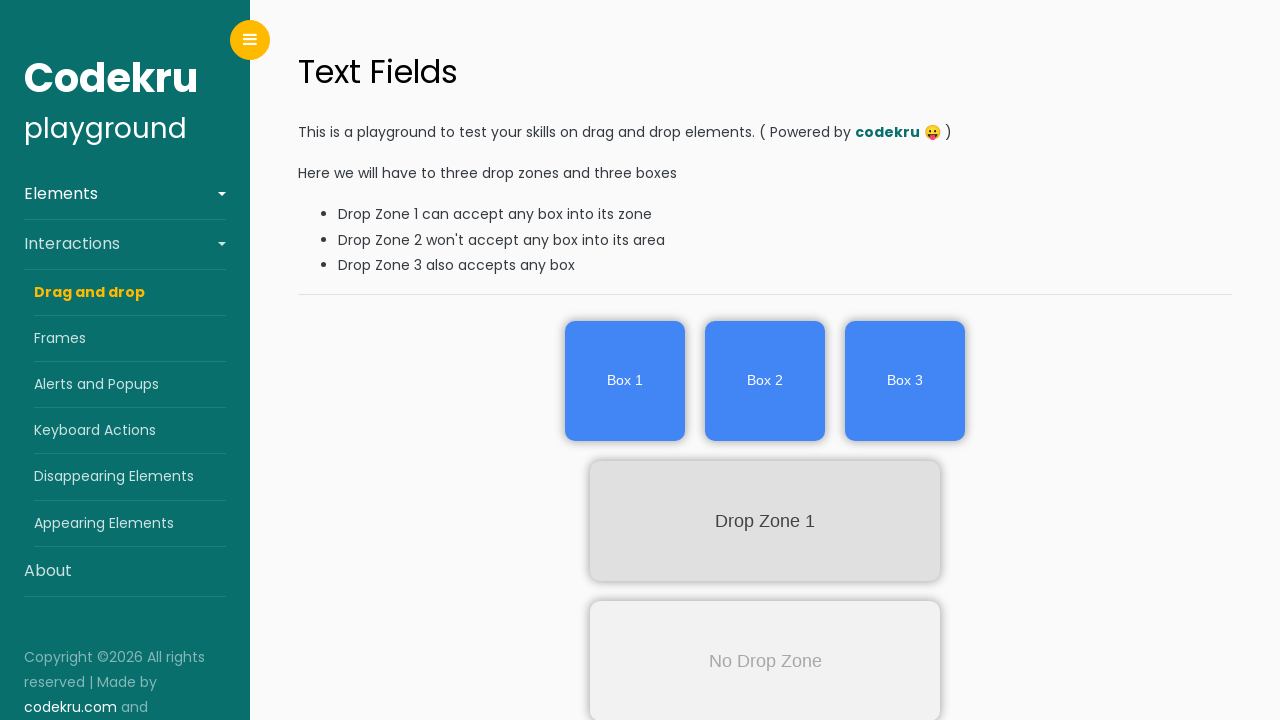

Waited for drop zone element #dropZone1 to be available
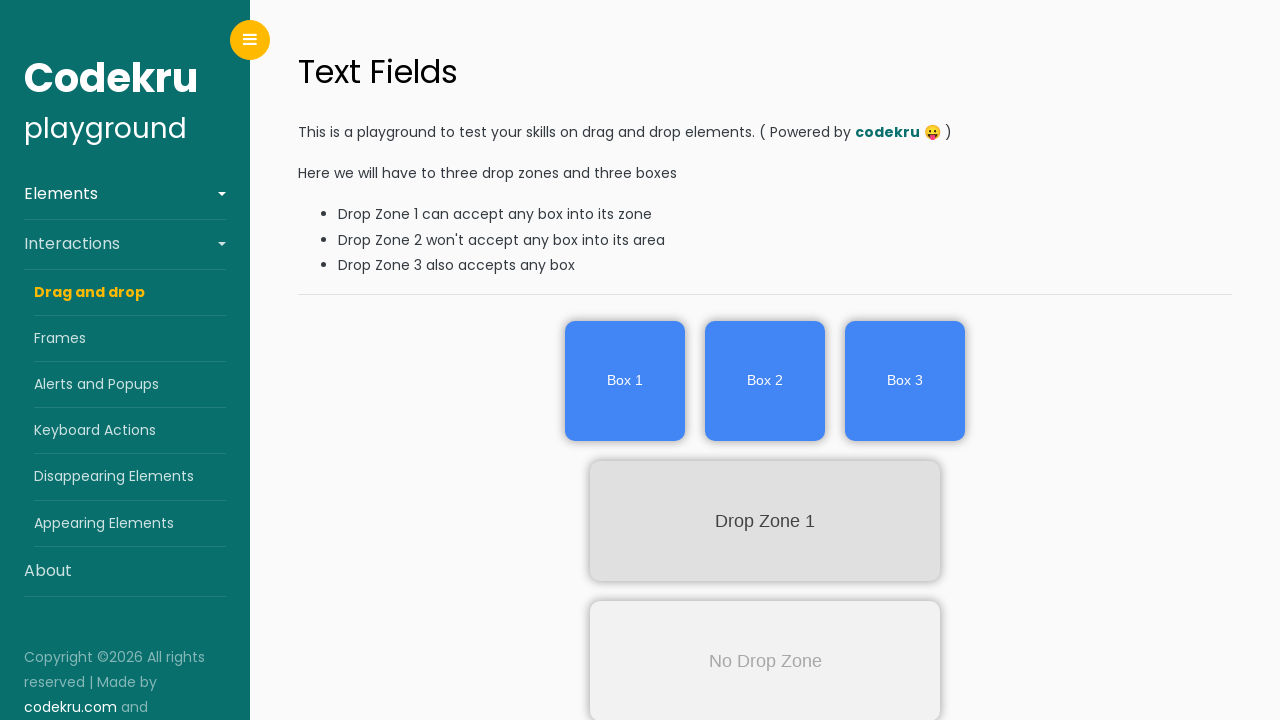

Located draggable element #box1
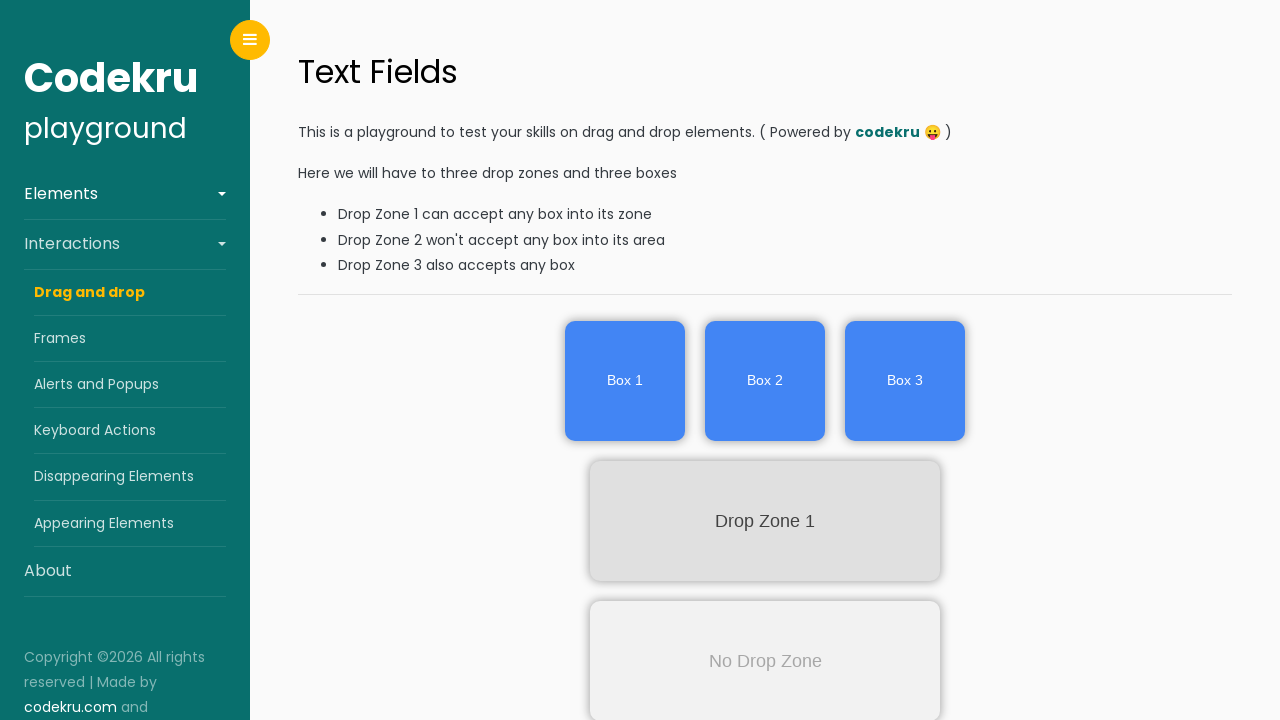

Located drop zone element #dropZone1
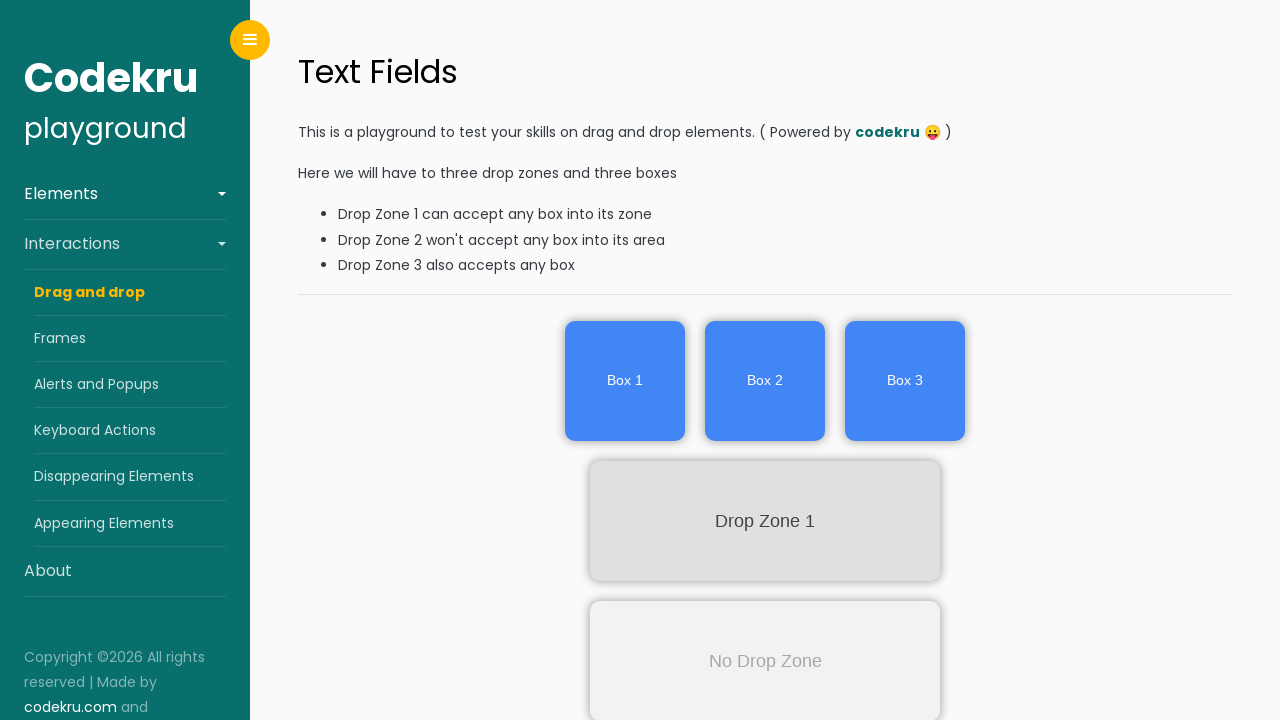

Dragged and dropped #box1 into #dropZone1 using click and hold method at (765, 521)
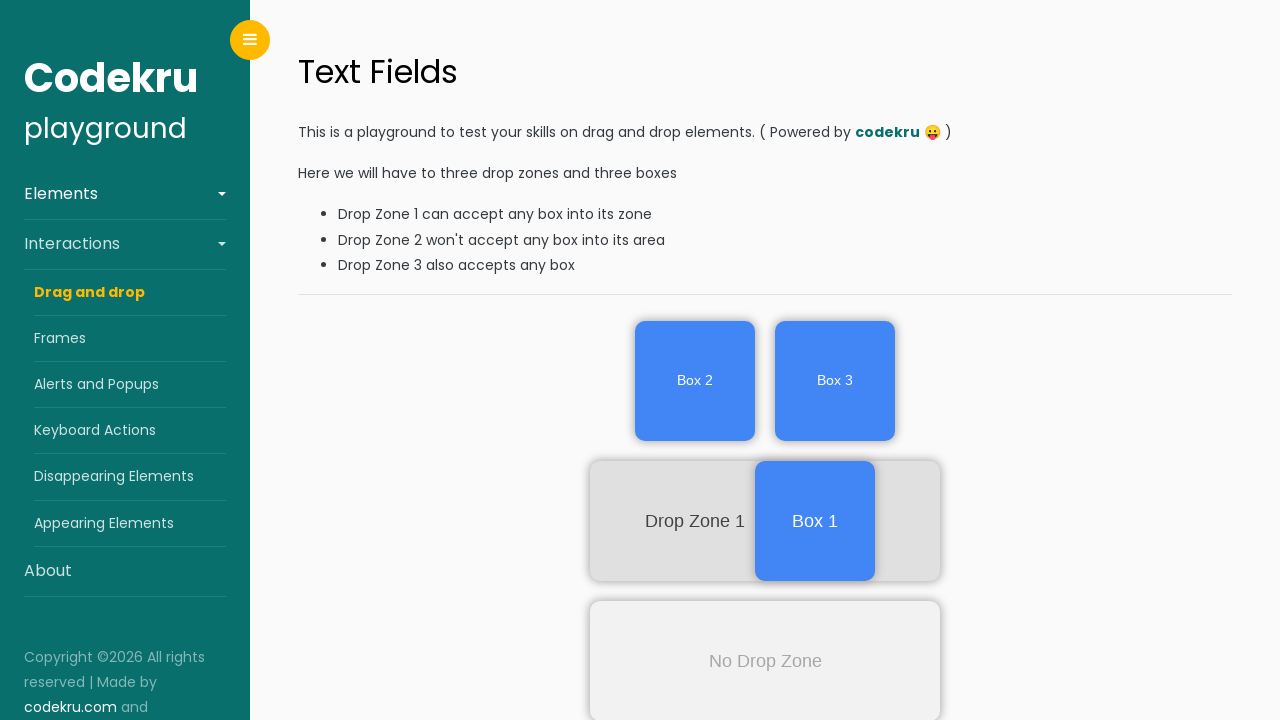

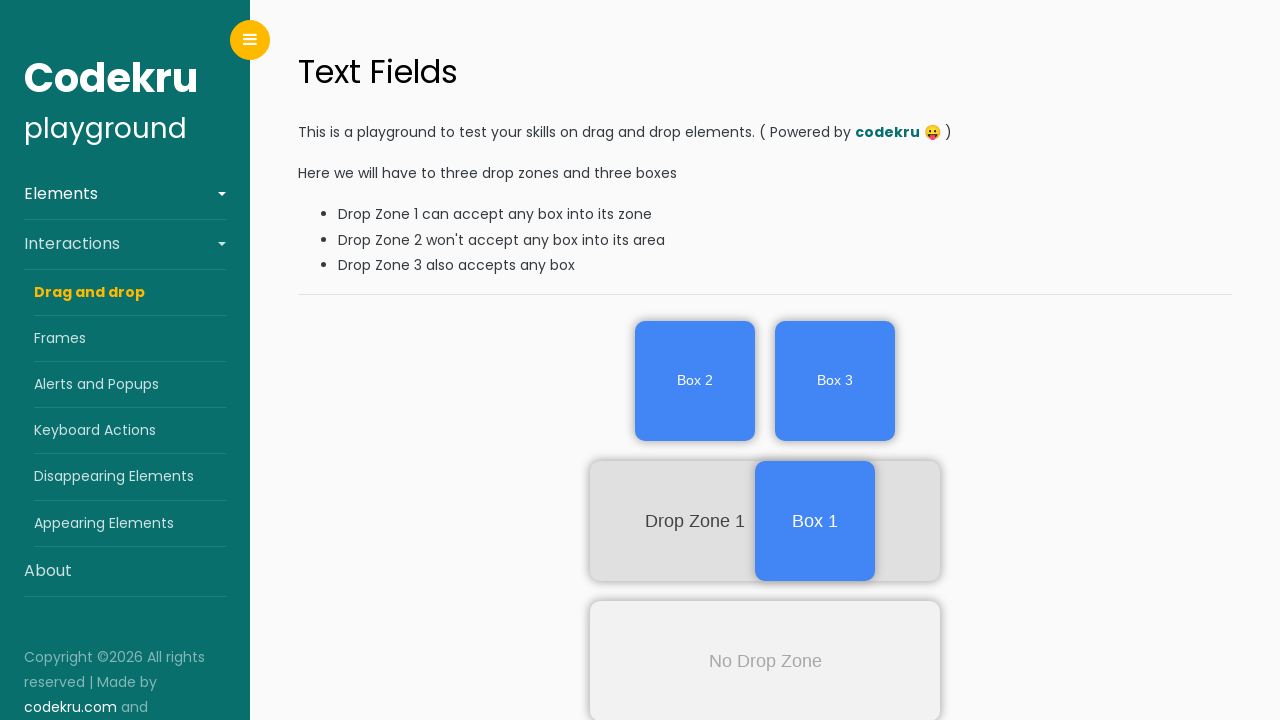